Tests fluent wait functionality by locating the Home link on a WordPress site

Starting URL: https://seleniumatfingertips.wordpress.com/

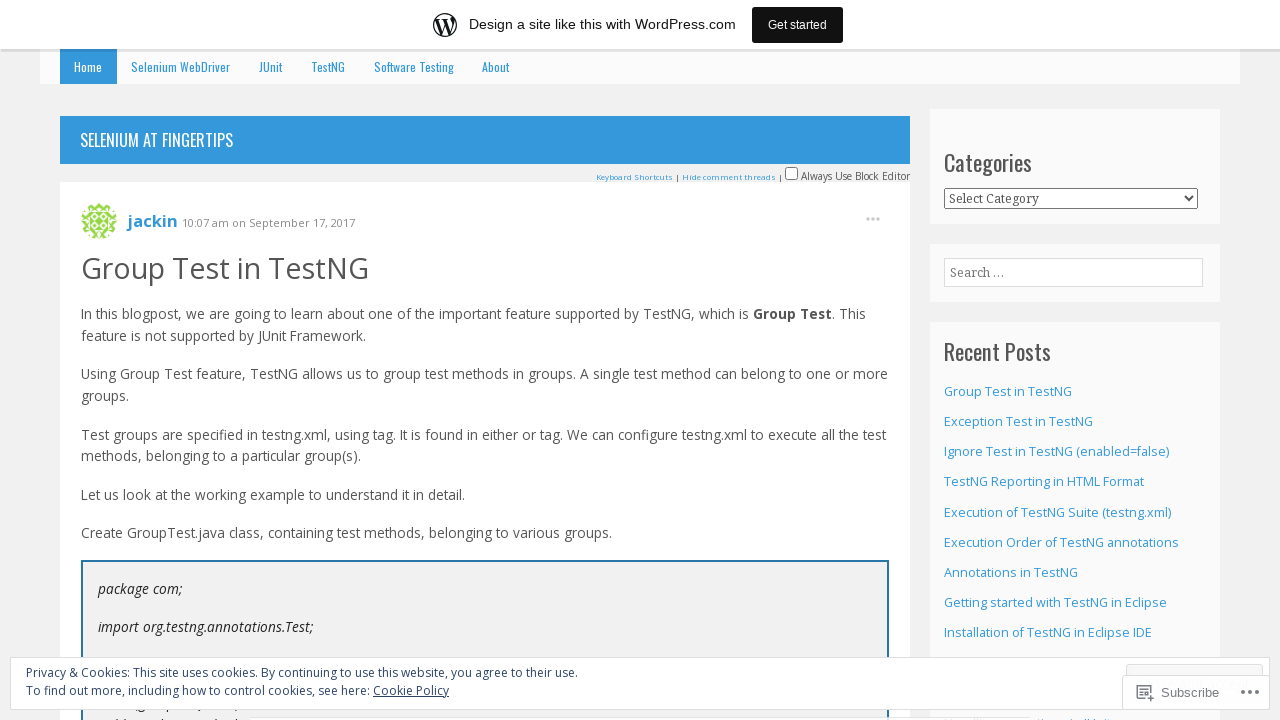

Waited for Home link to be available on WordPress site
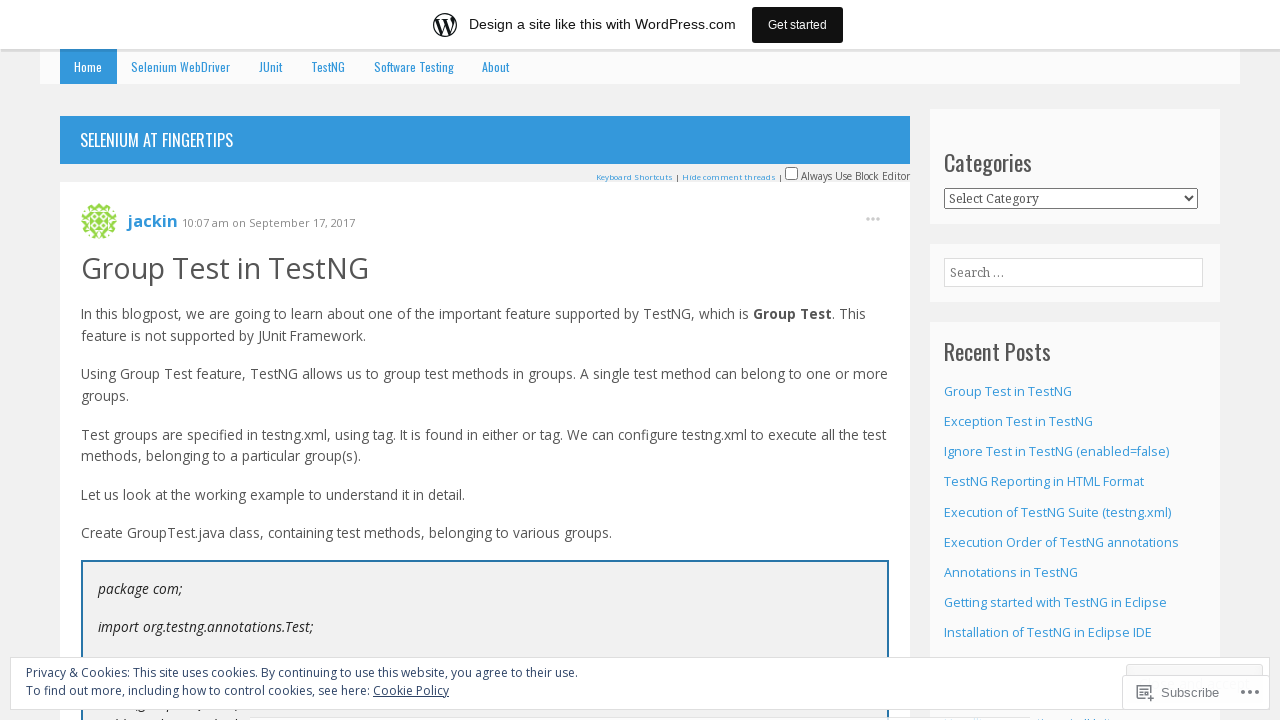

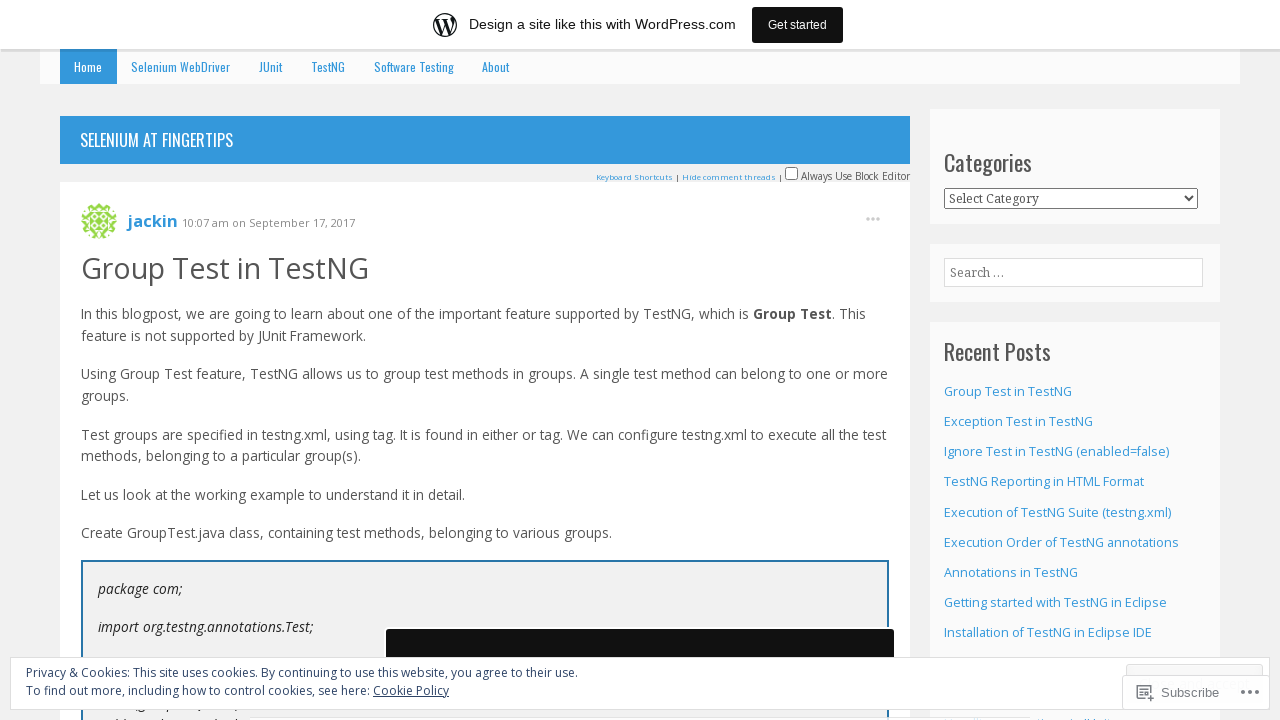